Tests dynamic controls by clicking the Remove button and verifying the checkbox disappears and a "gone!" message appears.

Starting URL: https://the-internet.herokuapp.com/dynamic_controls

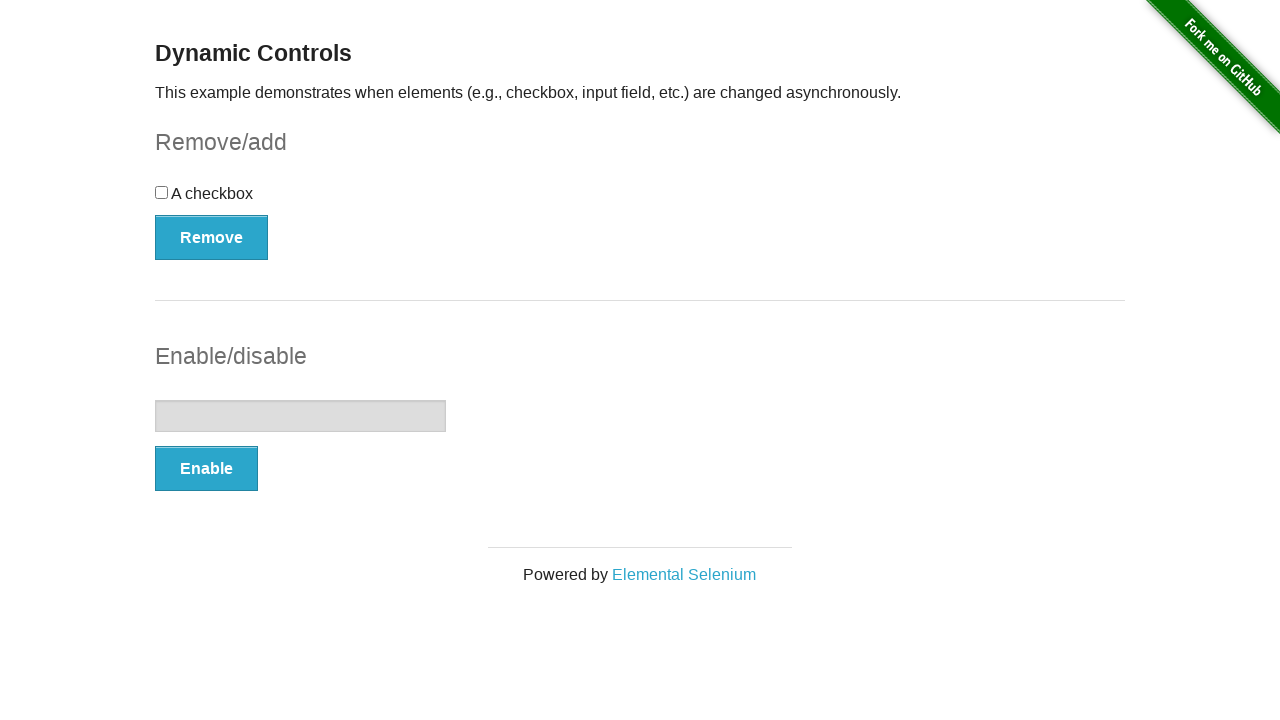

Waited for page to complete loading - fork me image visible
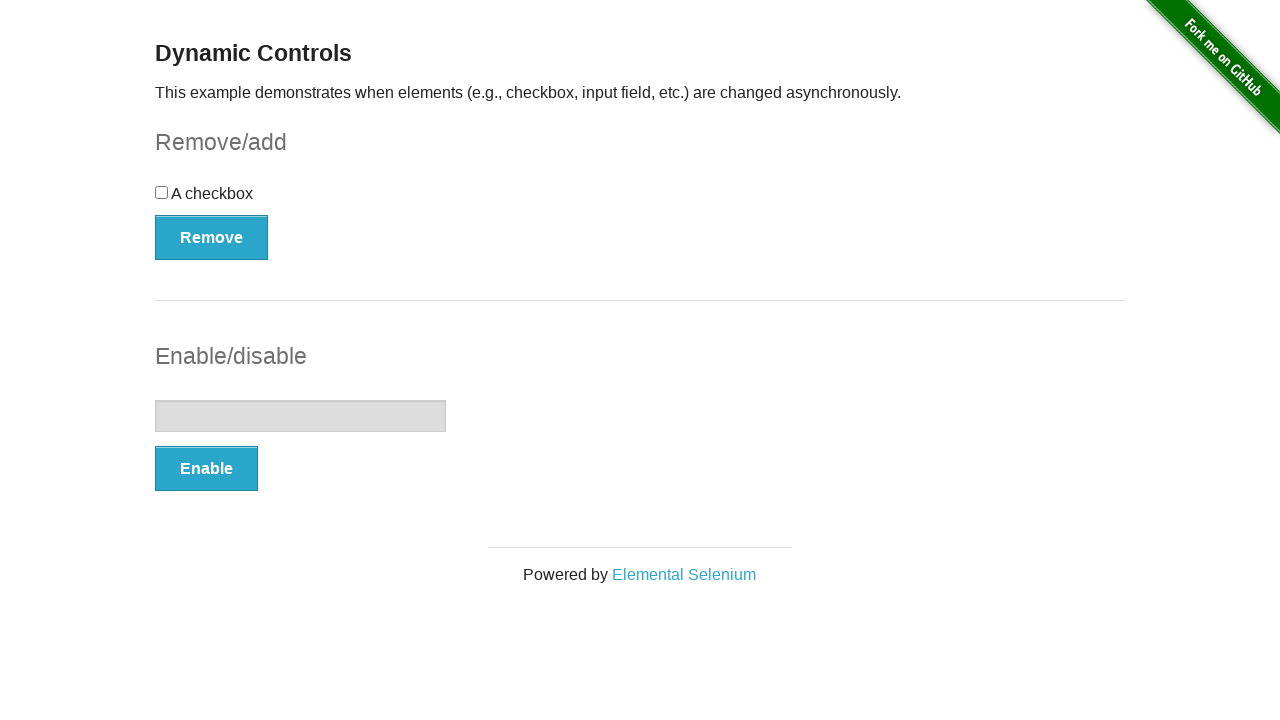

Clicked the Remove button at (212, 237) on xpath=//button[contains(text(),'Remove')]
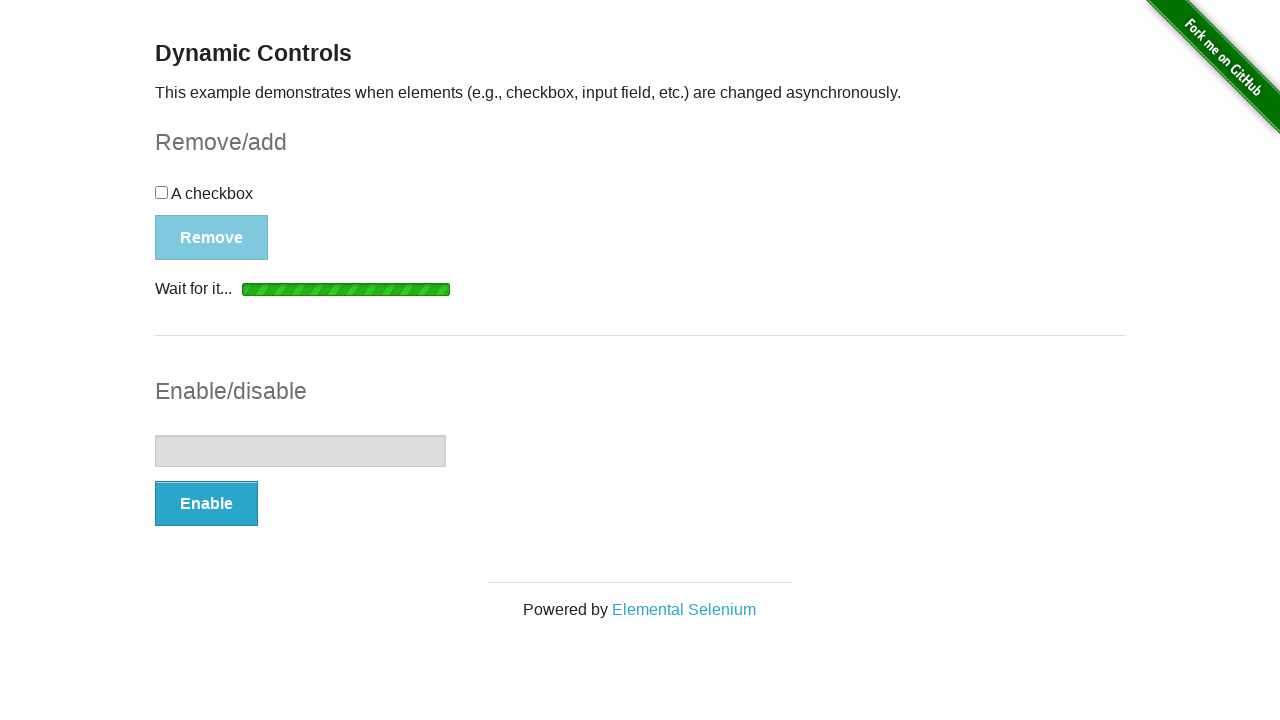

Checkbox disappeared from the page
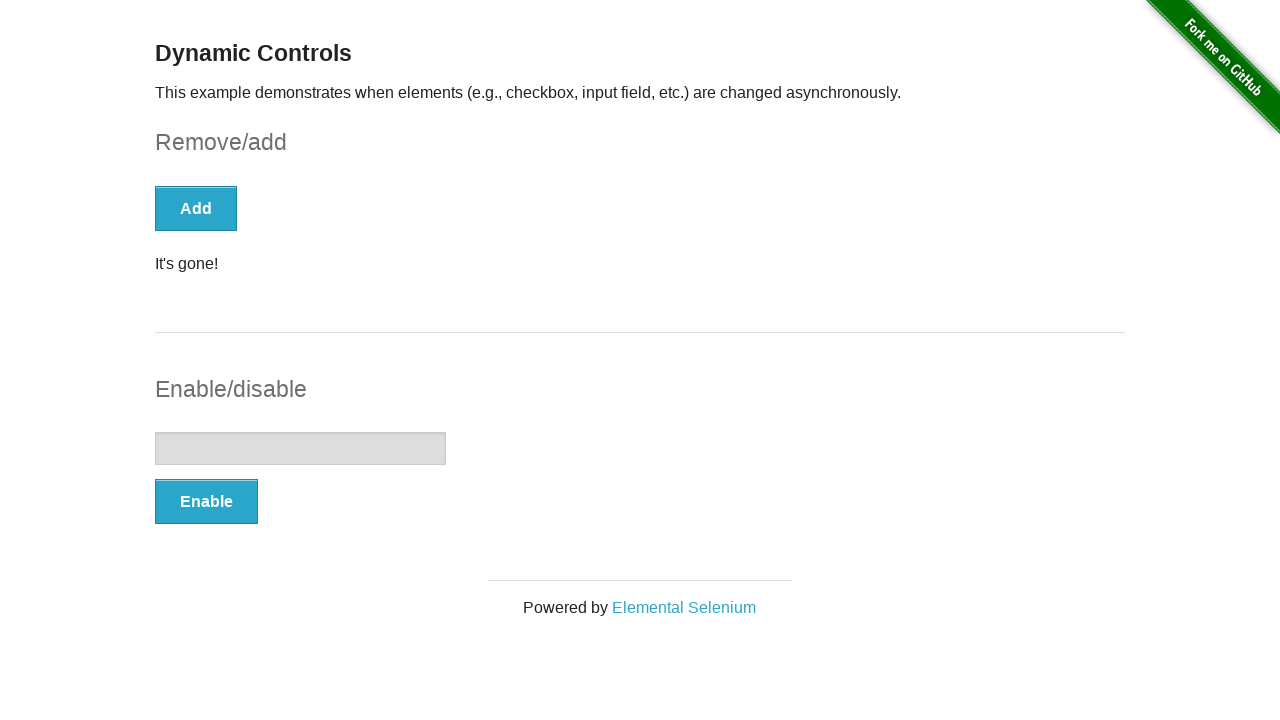

Verified the 'gone!' message is displayed
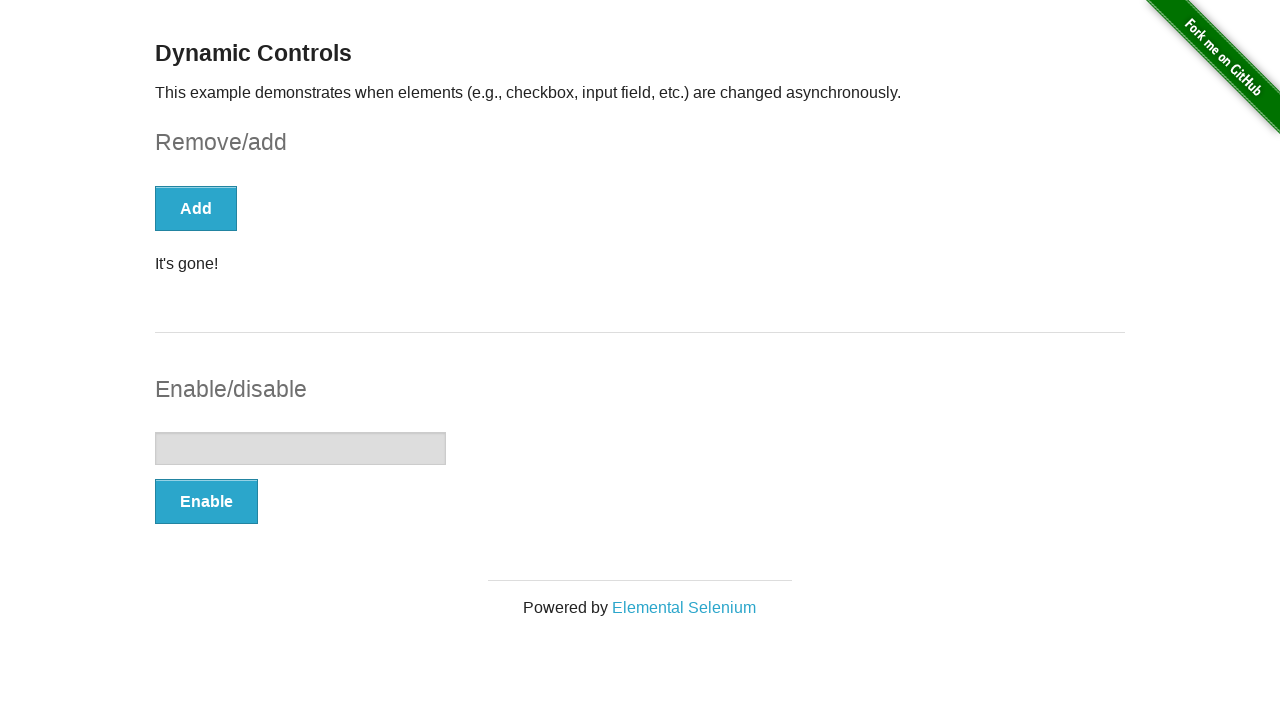

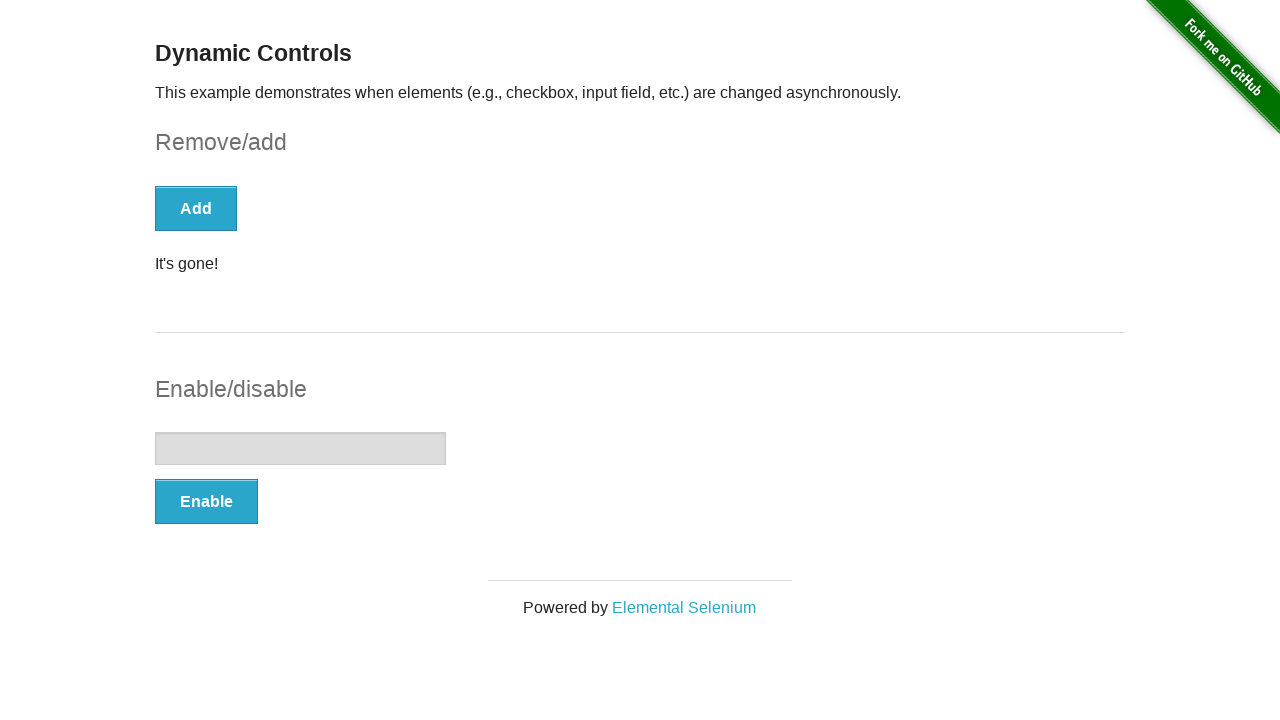